Tests opening a new browser window by navigating to a page, opening a new window, navigating to another page in that window, and verifying there are 2 windows open.

Starting URL: https://the-internet.herokuapp.com/windows

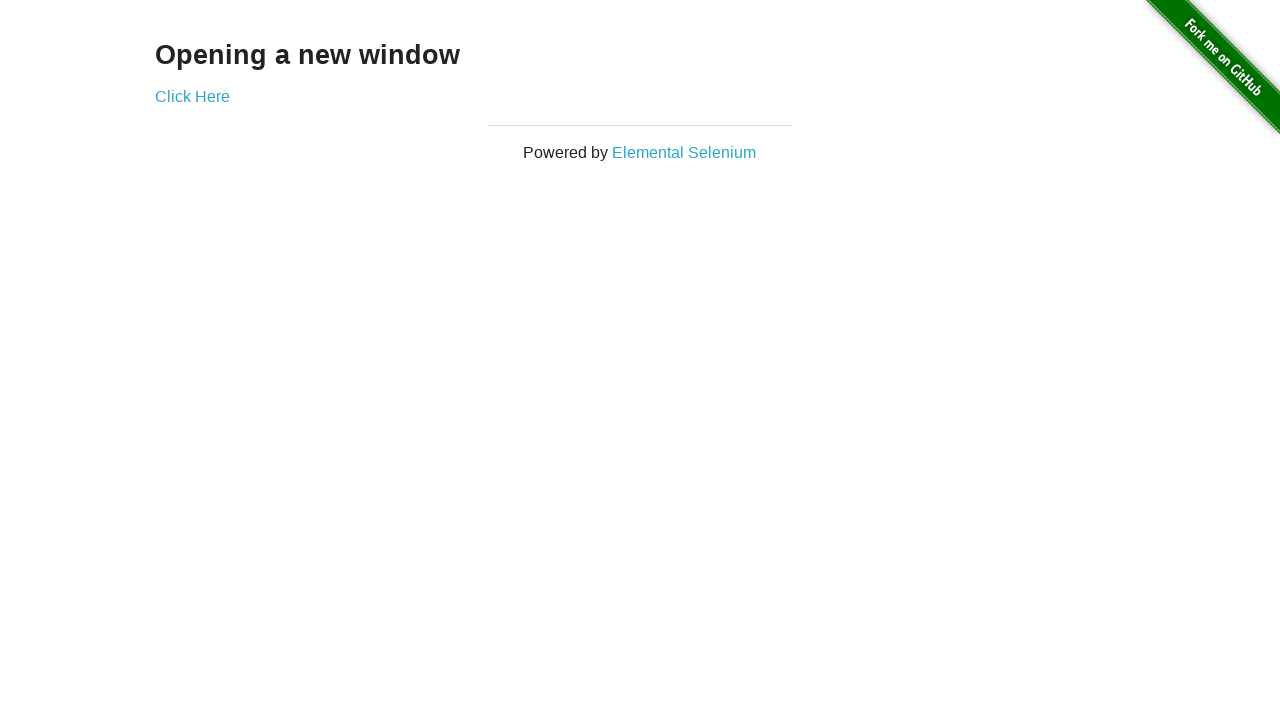

Opened a new browser window
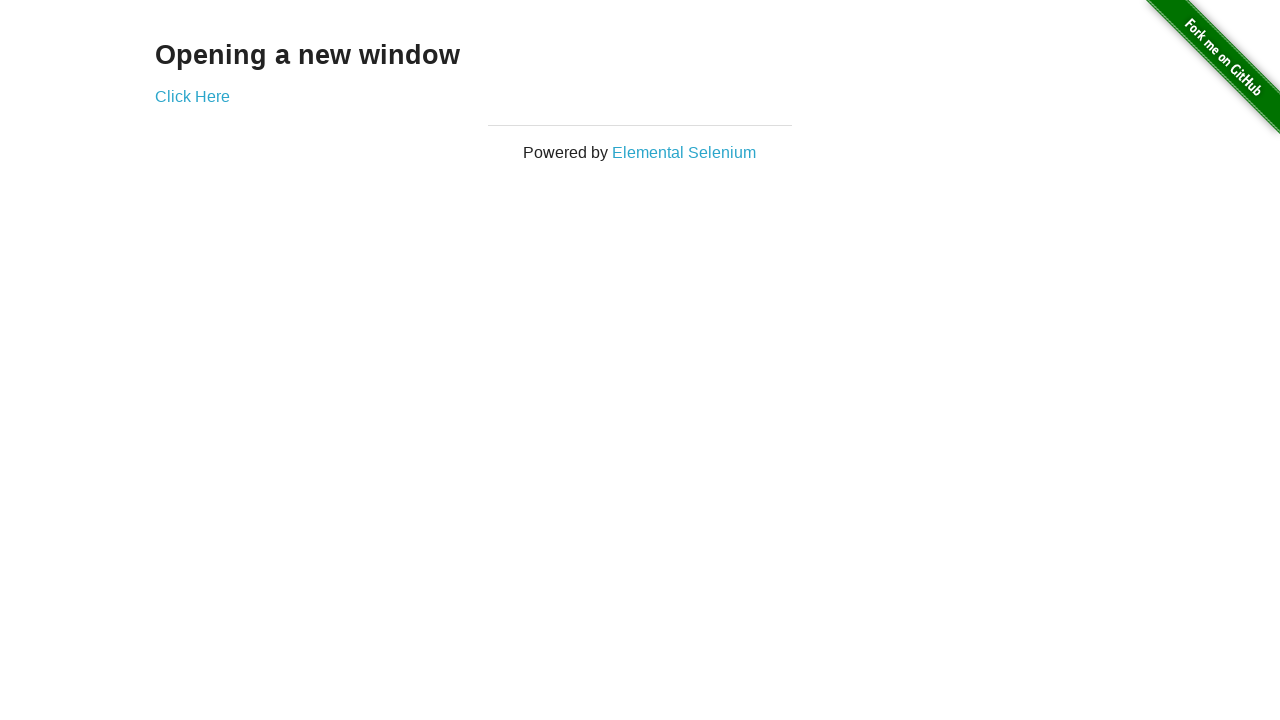

Navigated to typos page in the new window
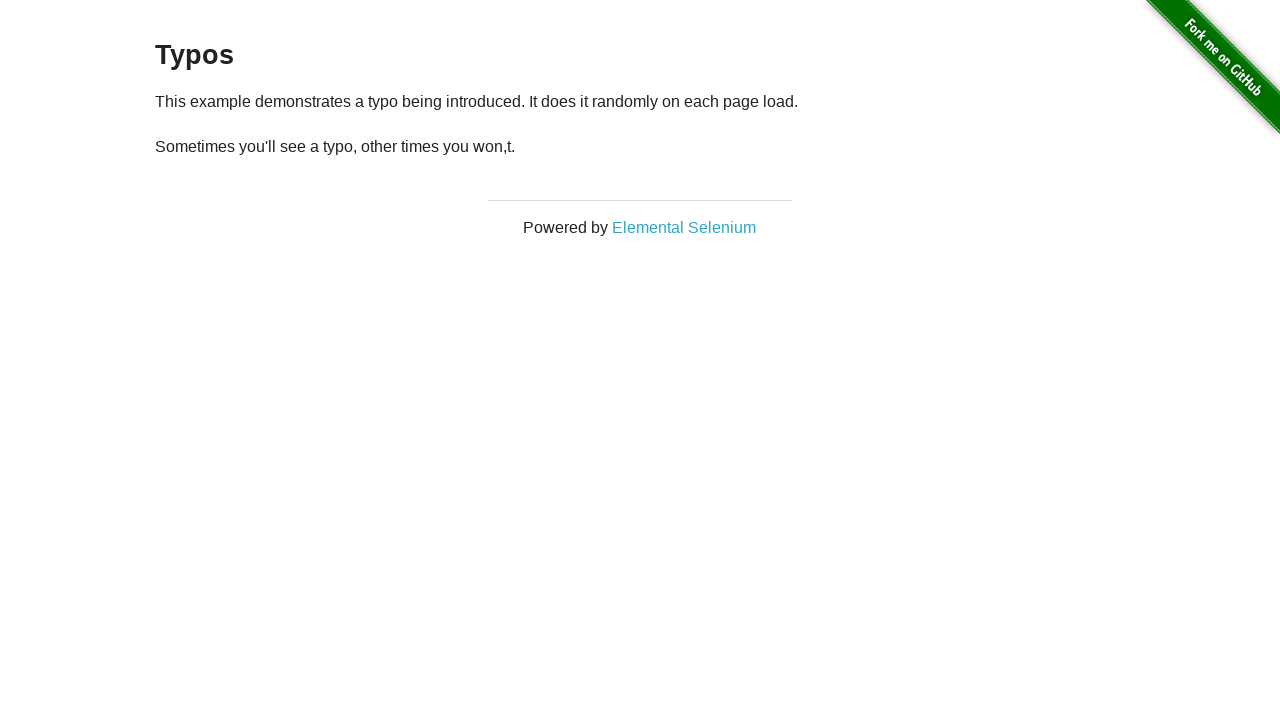

Verified that 2 browser windows are open
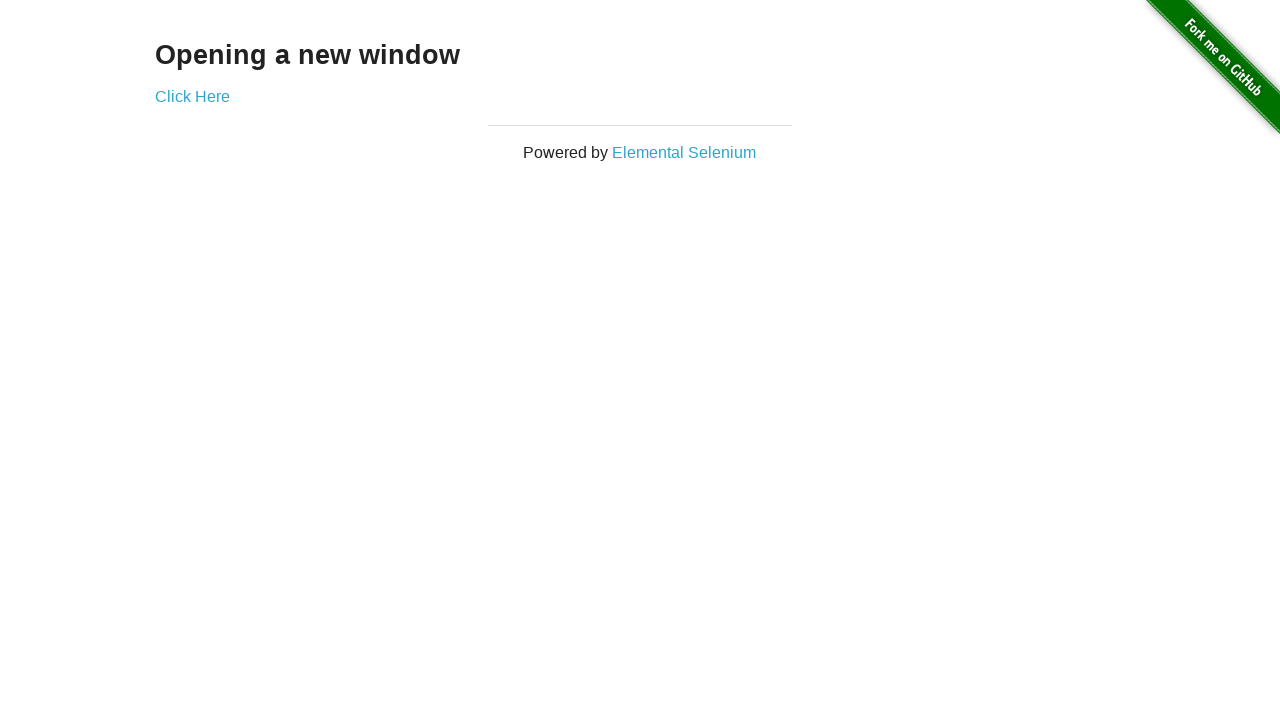

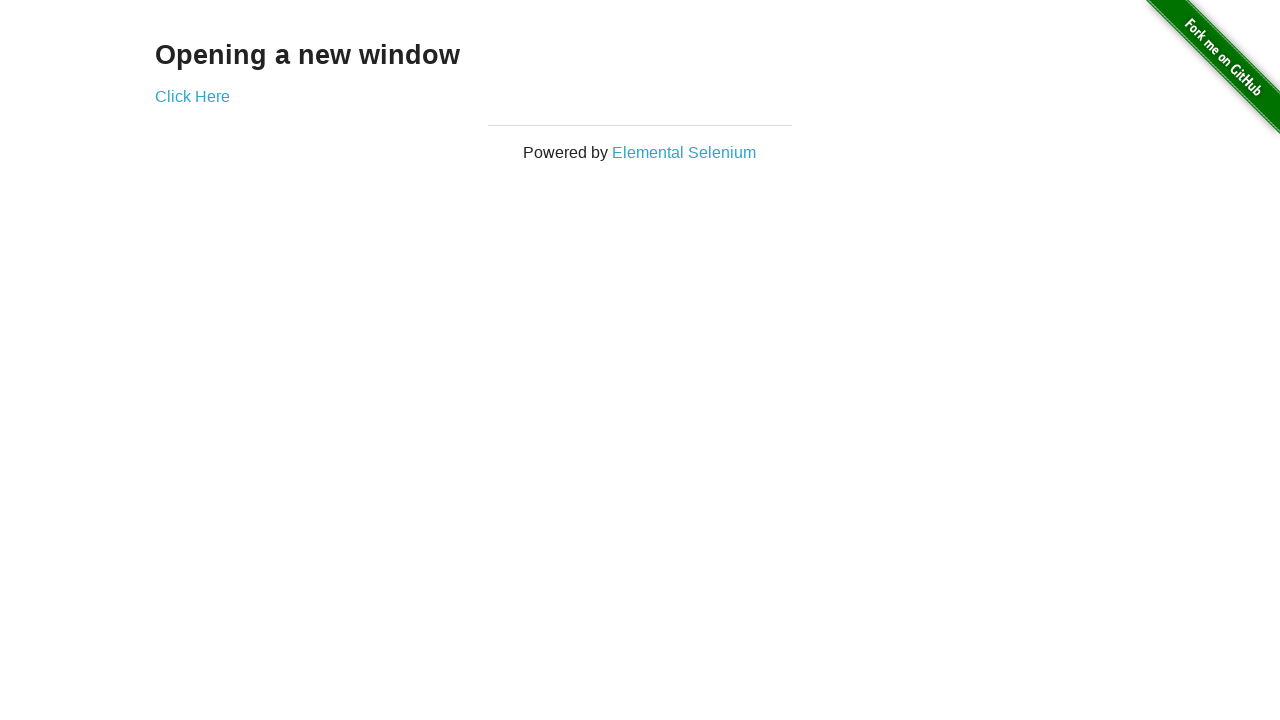